Tests the search functionality on Python.org by entering a search query "selenium" in the search box and submitting the form by pressing Enter.

Starting URL: http://www.python.org

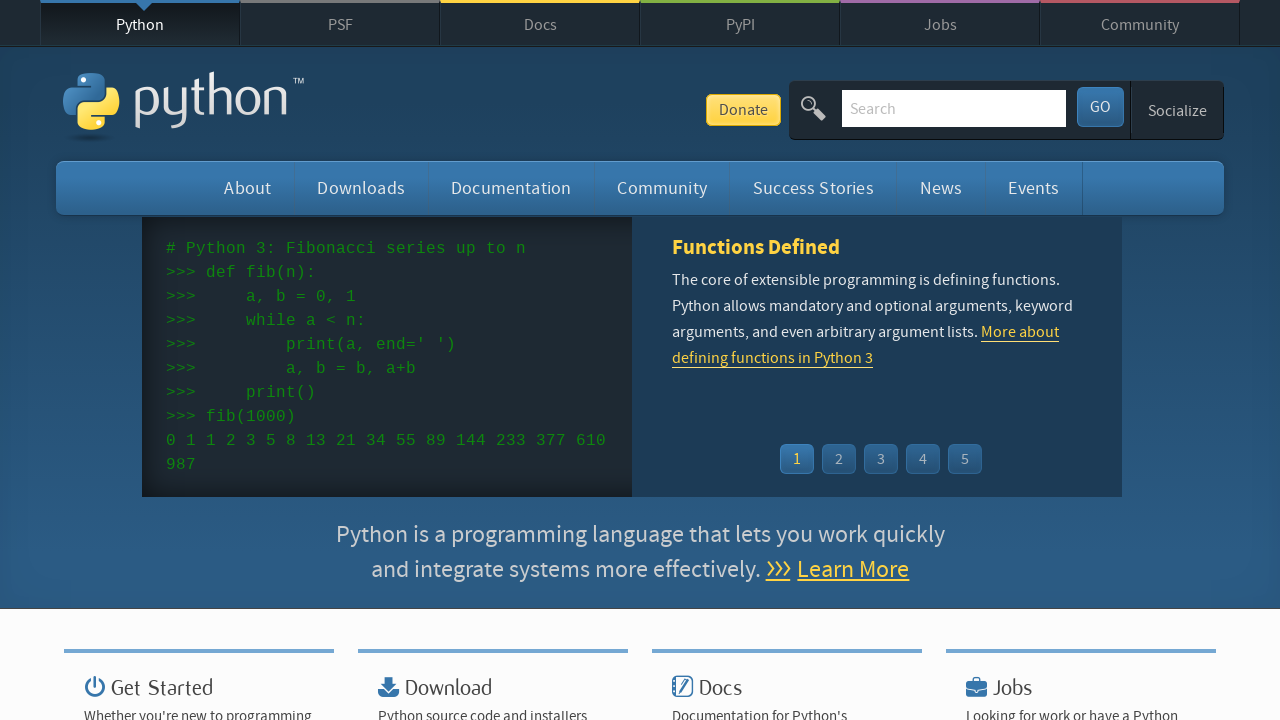

Filled search box with 'selenium' on input[name='q']
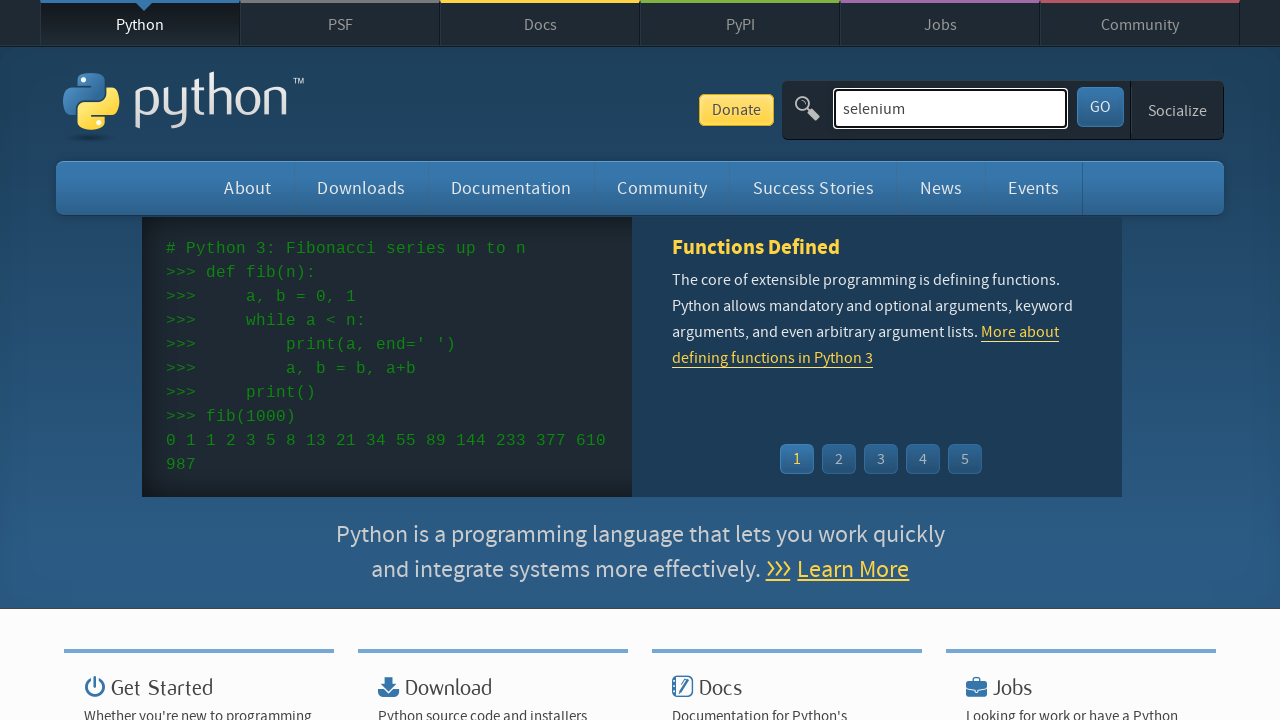

Pressed Enter to submit search query on input[name='q']
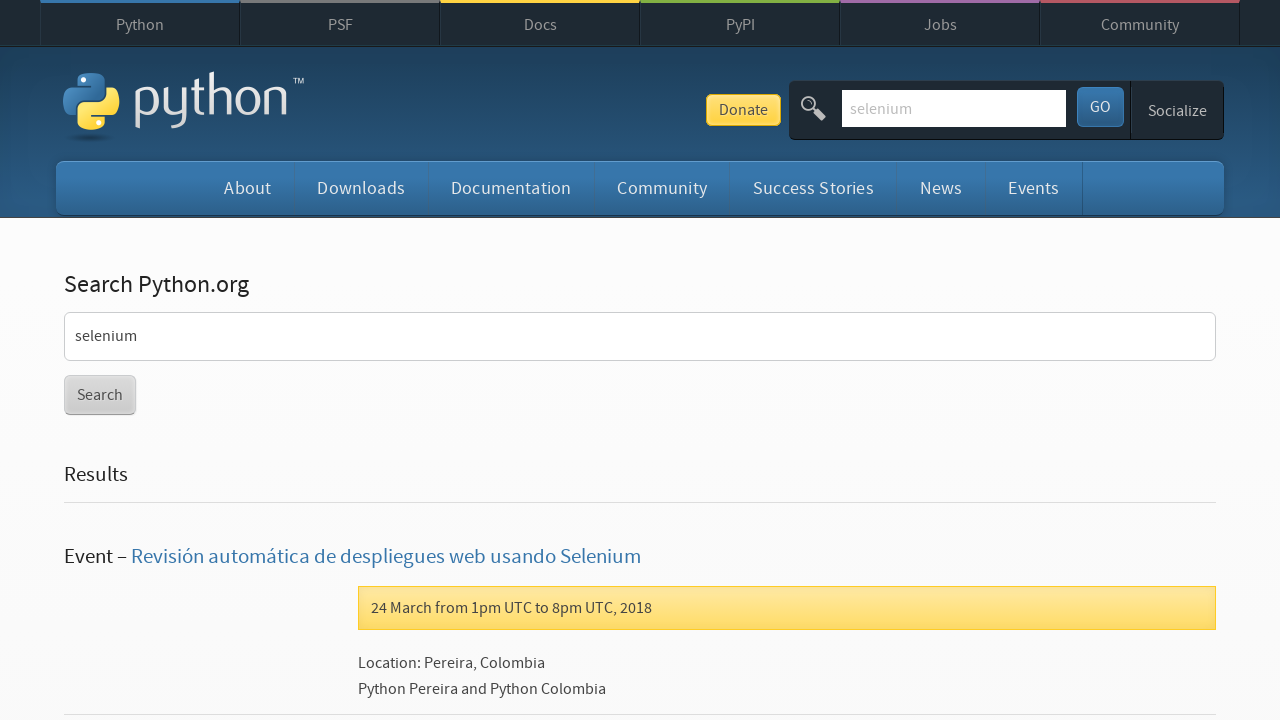

Search results page loaded successfully
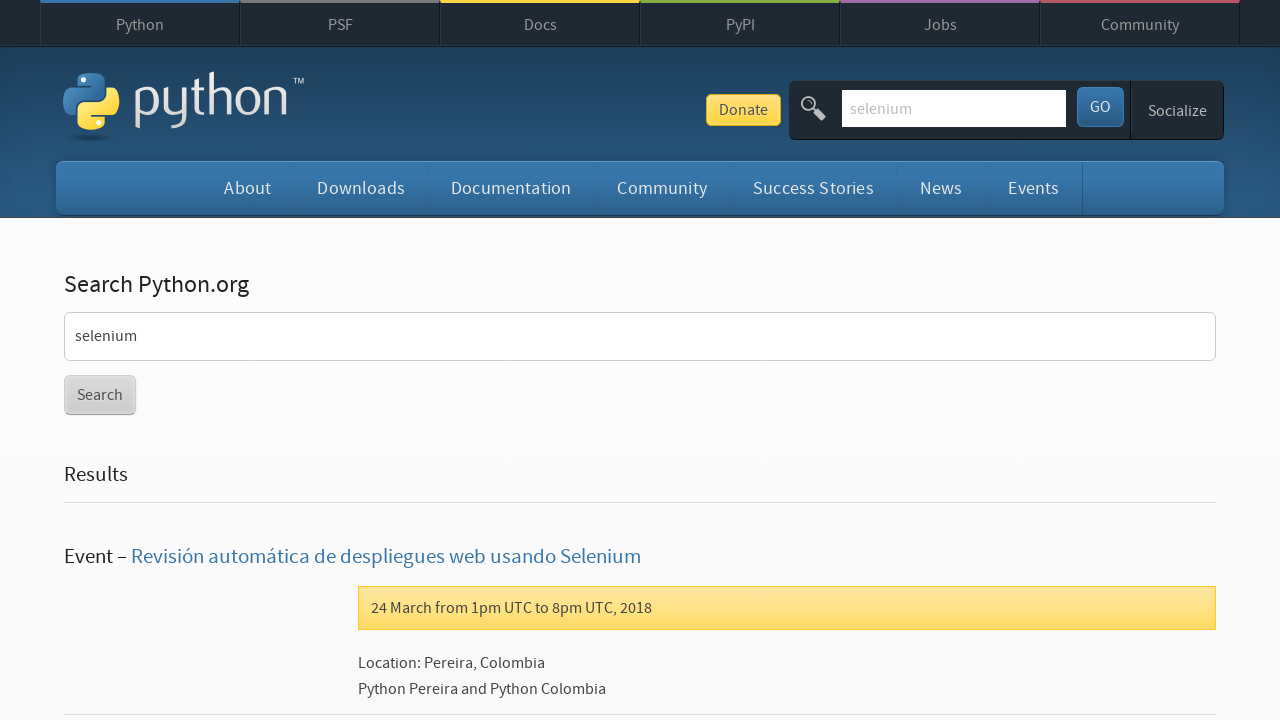

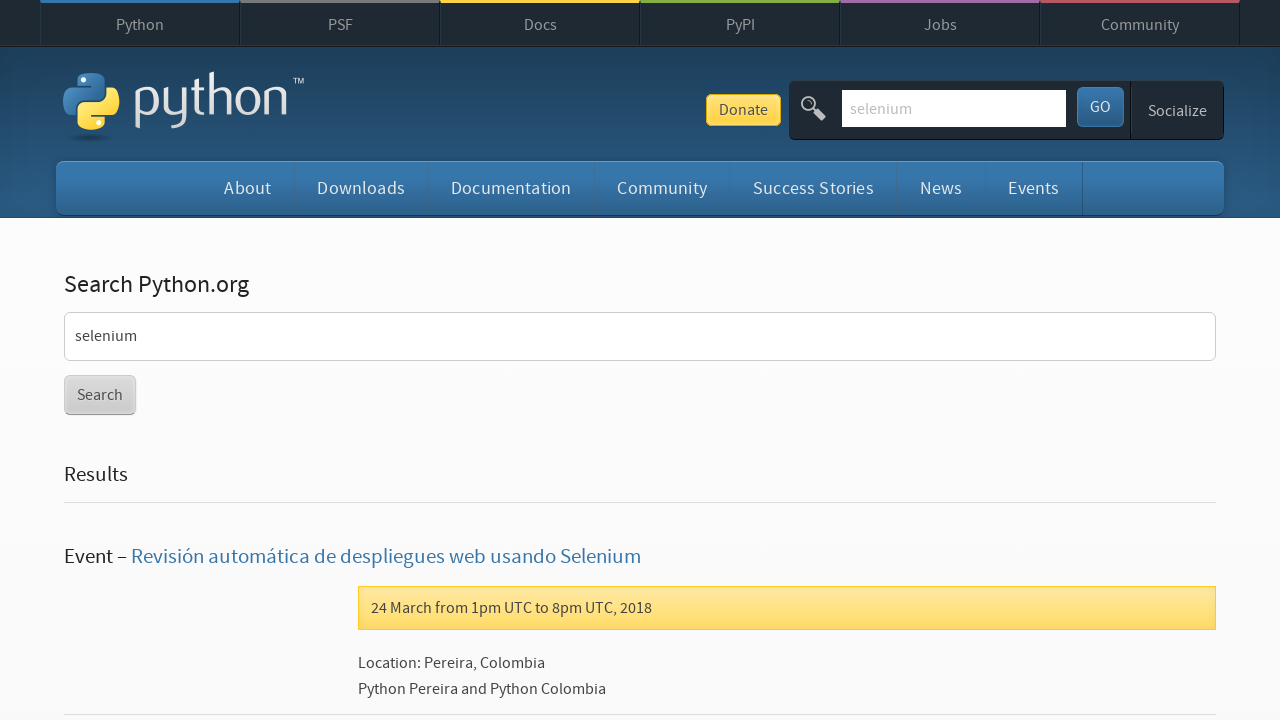